Tests dropdown selection by selecting an option from a dropdown menu

Starting URL: https://the-internet.herokuapp.com/dropdown

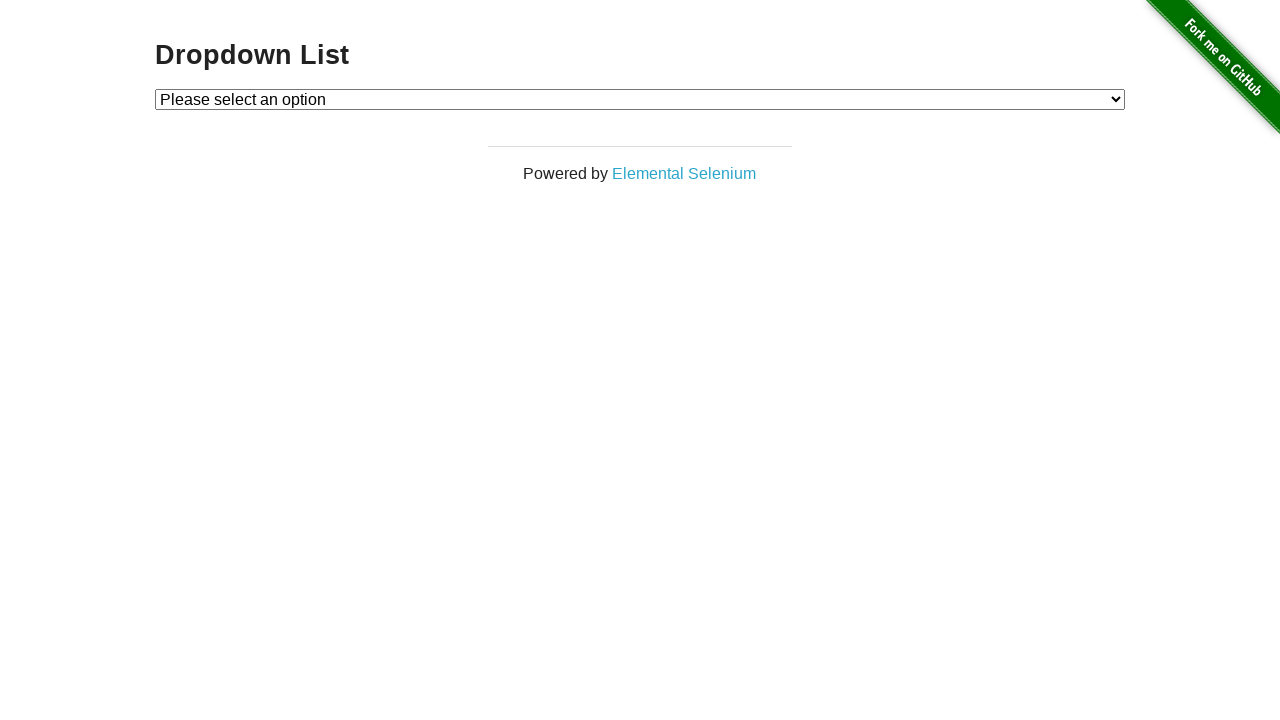

Selected the second option (index 1) from the dropdown menu on #dropdown
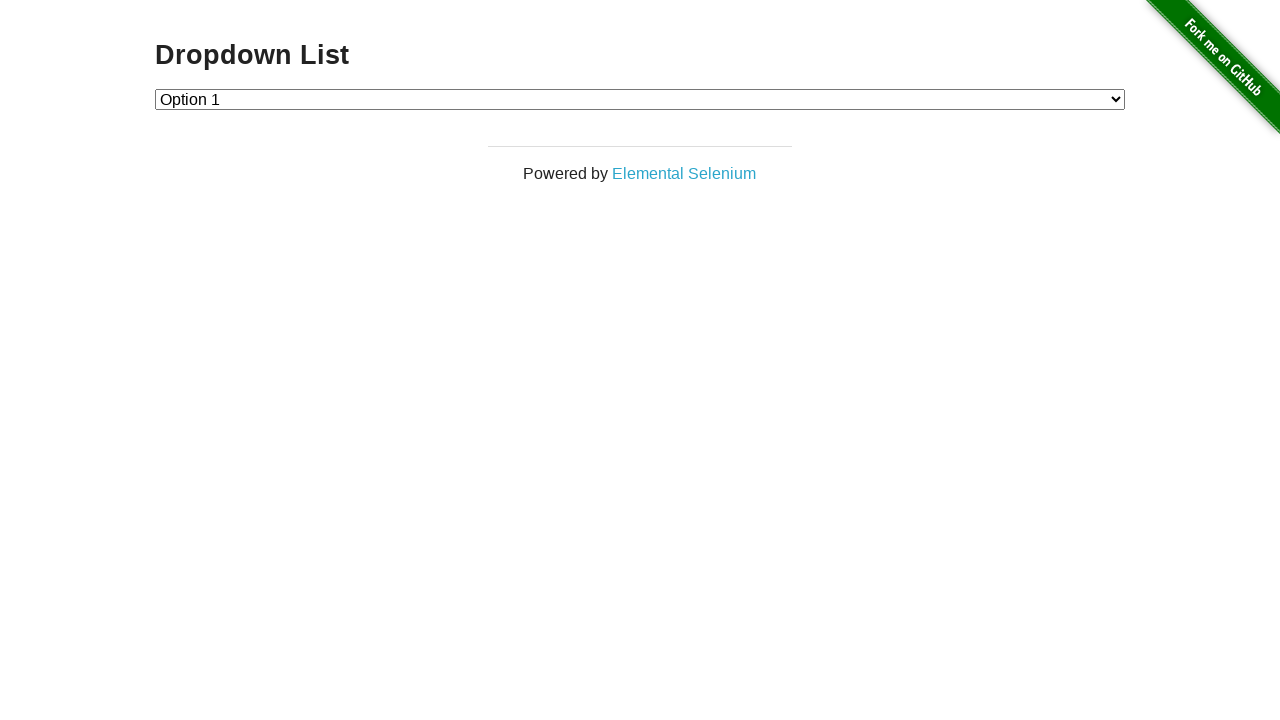

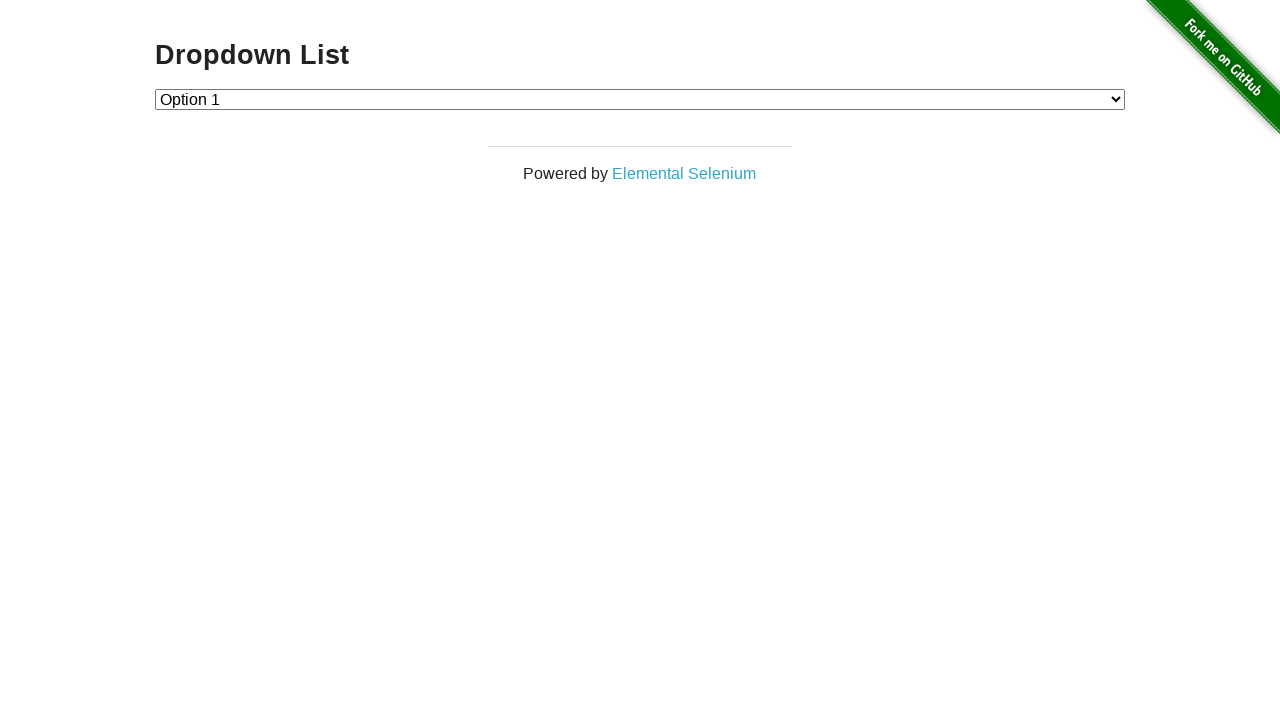